Tests jQuery UI autocomplete functionality by typing in the birds input field and selecting an item from the suggestion dropdown list

Starting URL: https://jqueryui.com/resources/demos/autocomplete/remote.html

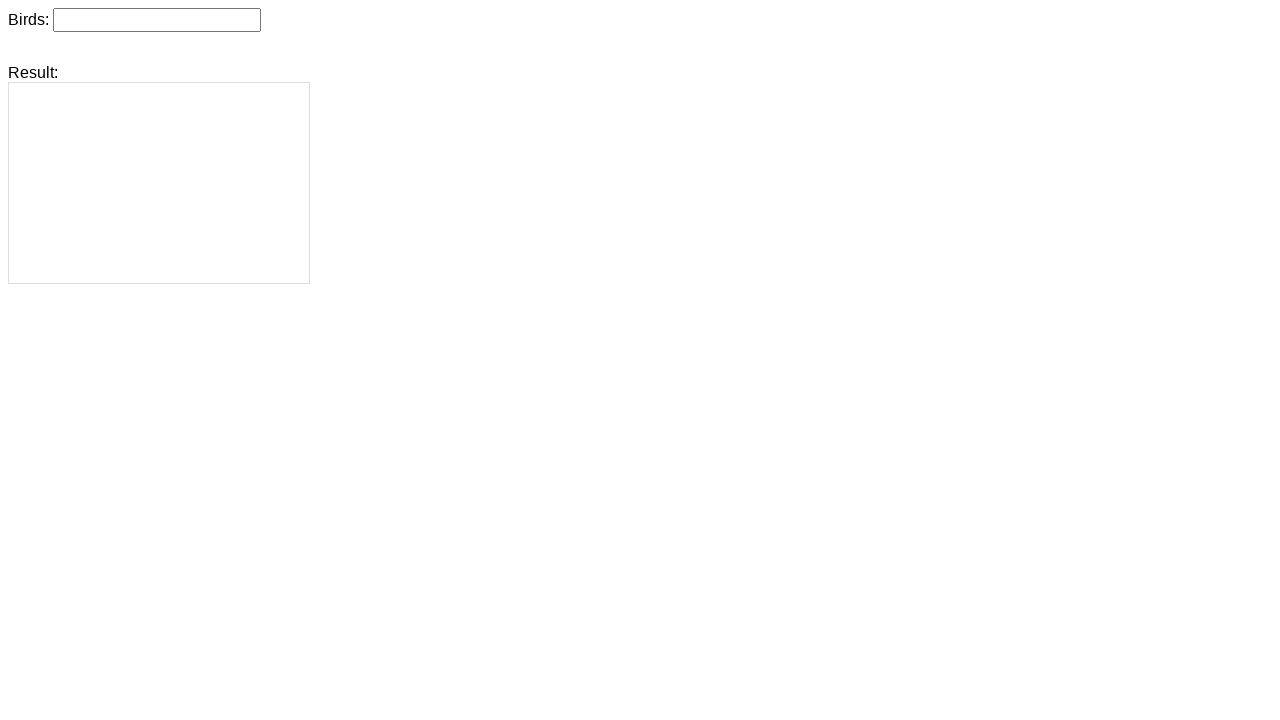

Typed 'Ja' in the birds input field to trigger autocomplete suggestions on #birds
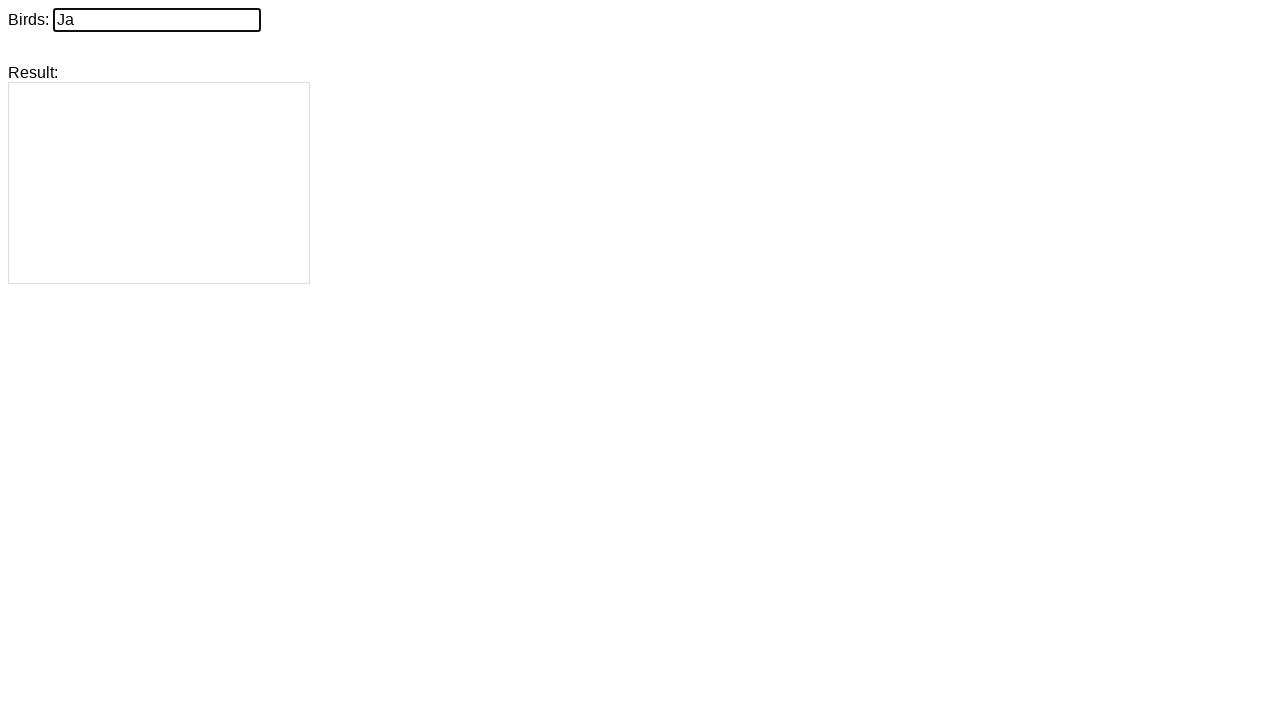

Selected 'Jack Snipe' from the autocomplete suggestion dropdown at (157, 117) on xpath=//div[@tabindex='-1'][contains(.,'Jack Snipe')]
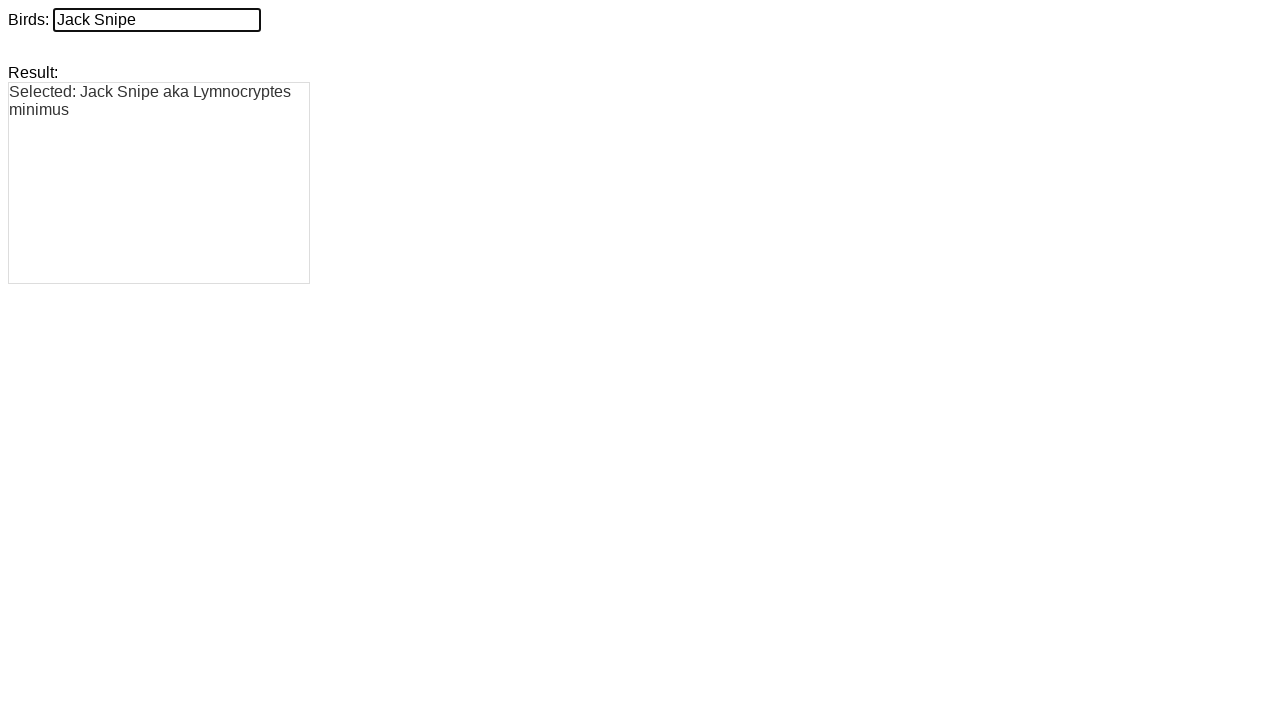

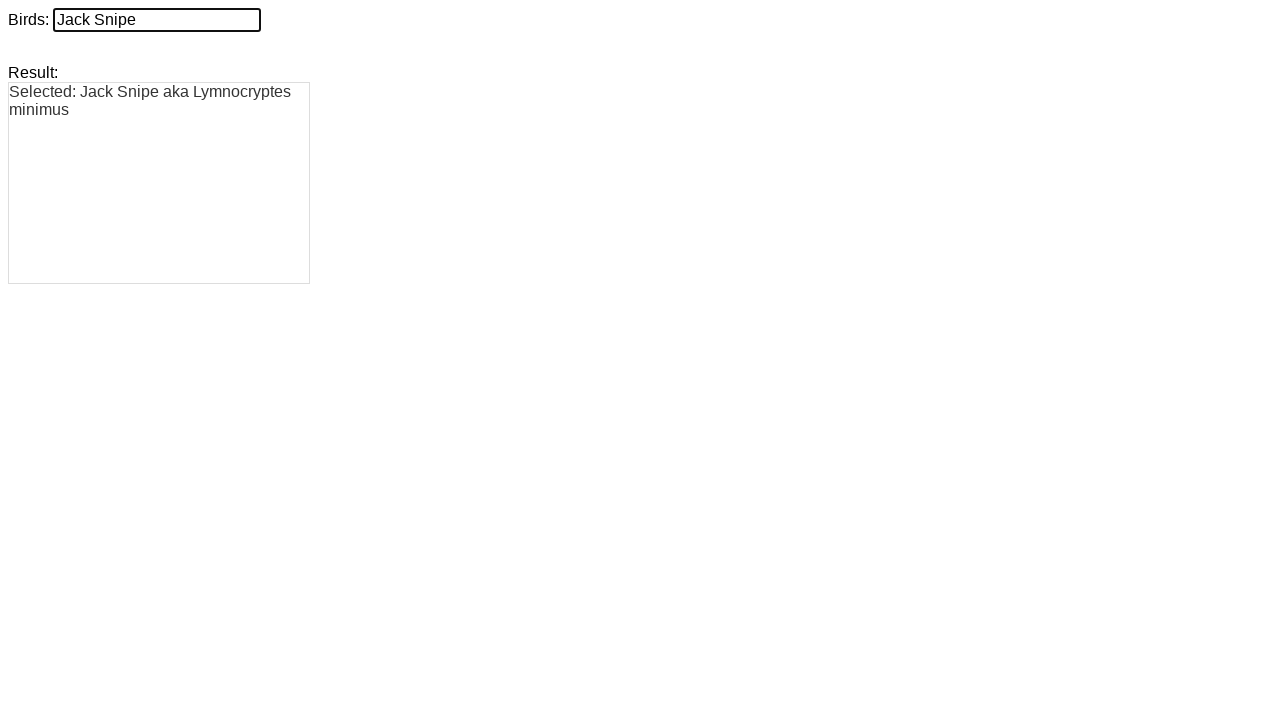